Tests dropdown selection by visible text, selecting "Option 1" and "Option 2" by their displayed labels

Starting URL: https://the-internet.herokuapp.com/dropdown

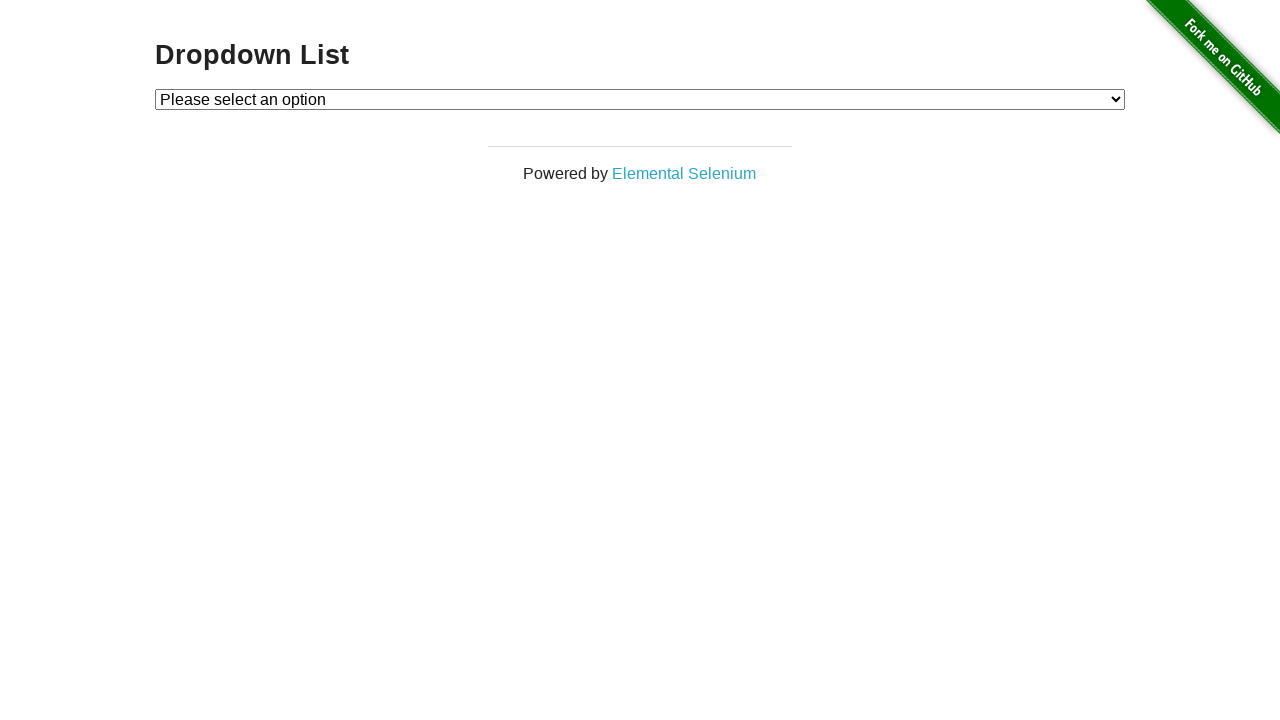

Navigated to dropdown test page
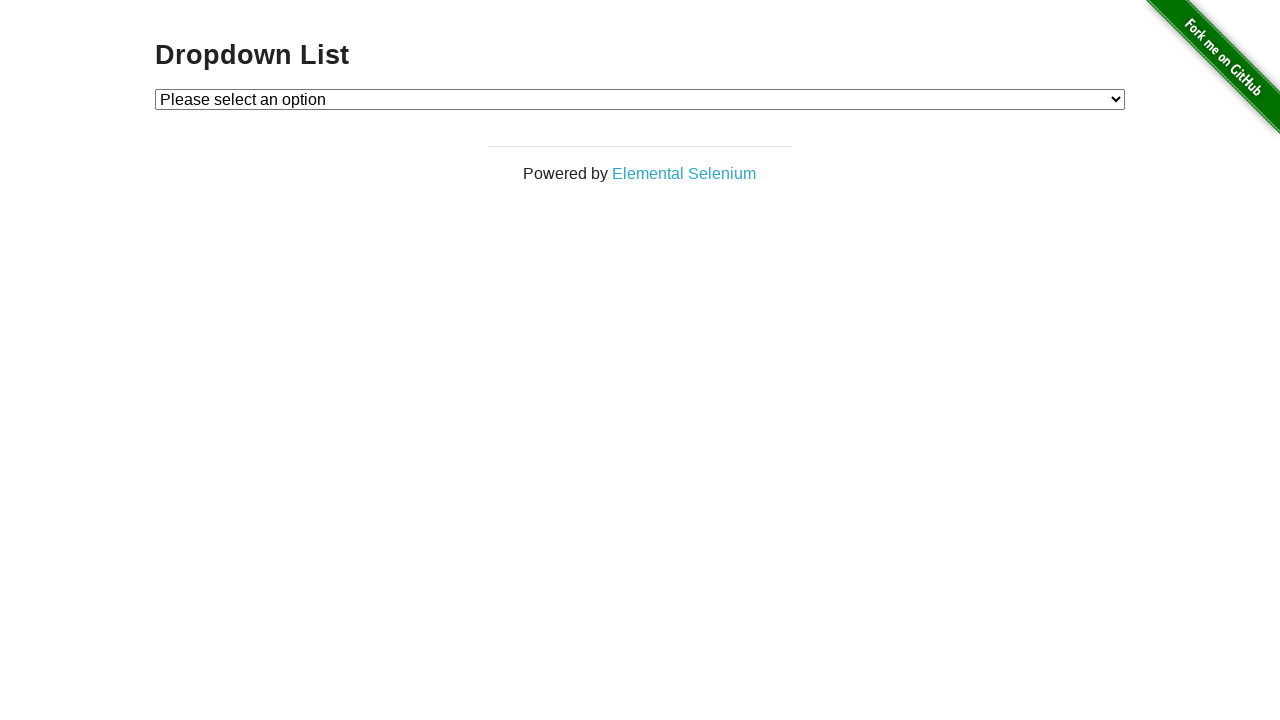

Located dropdown element
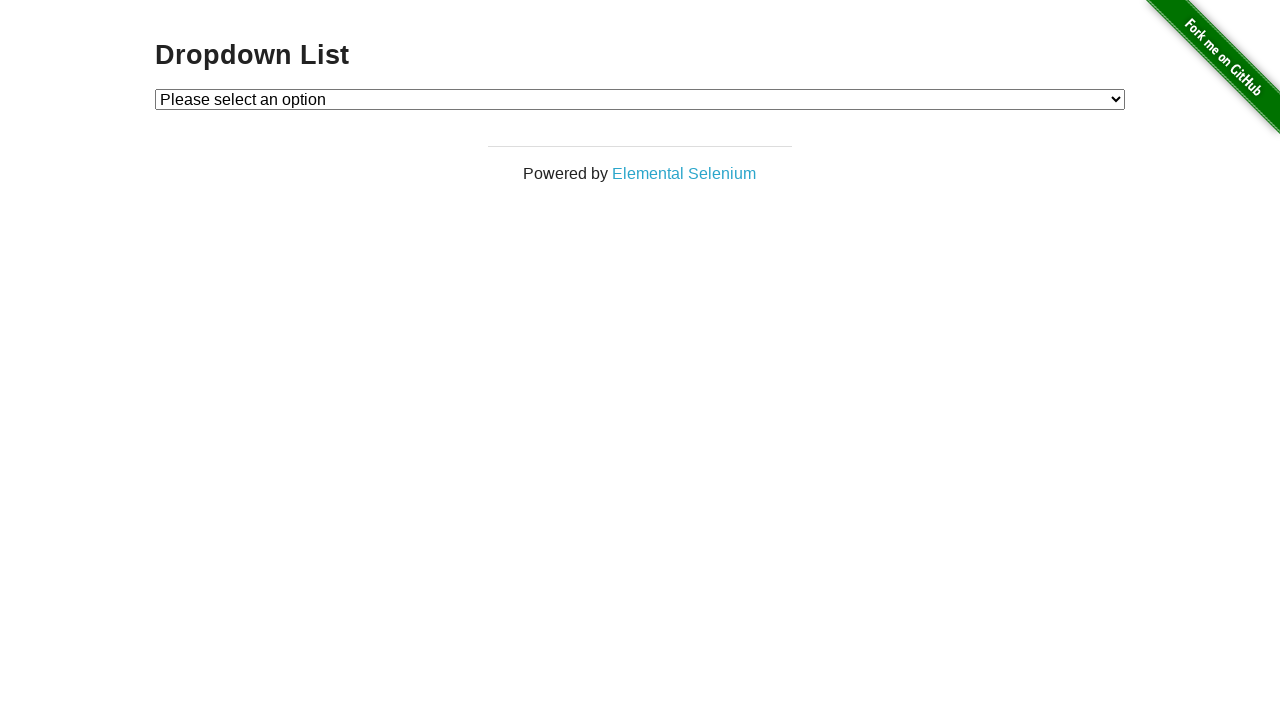

Selected 'Option 1' from dropdown by visible text on #dropdown
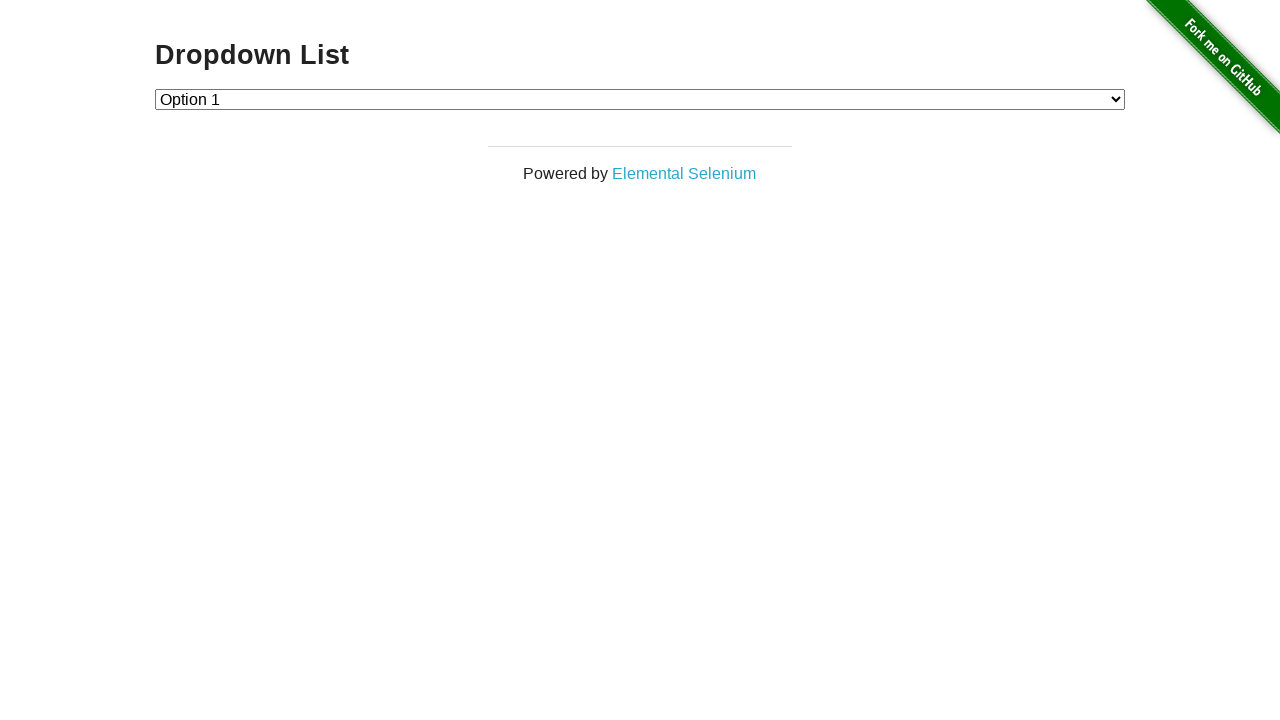

Selected 'Option 2' from dropdown by visible text on #dropdown
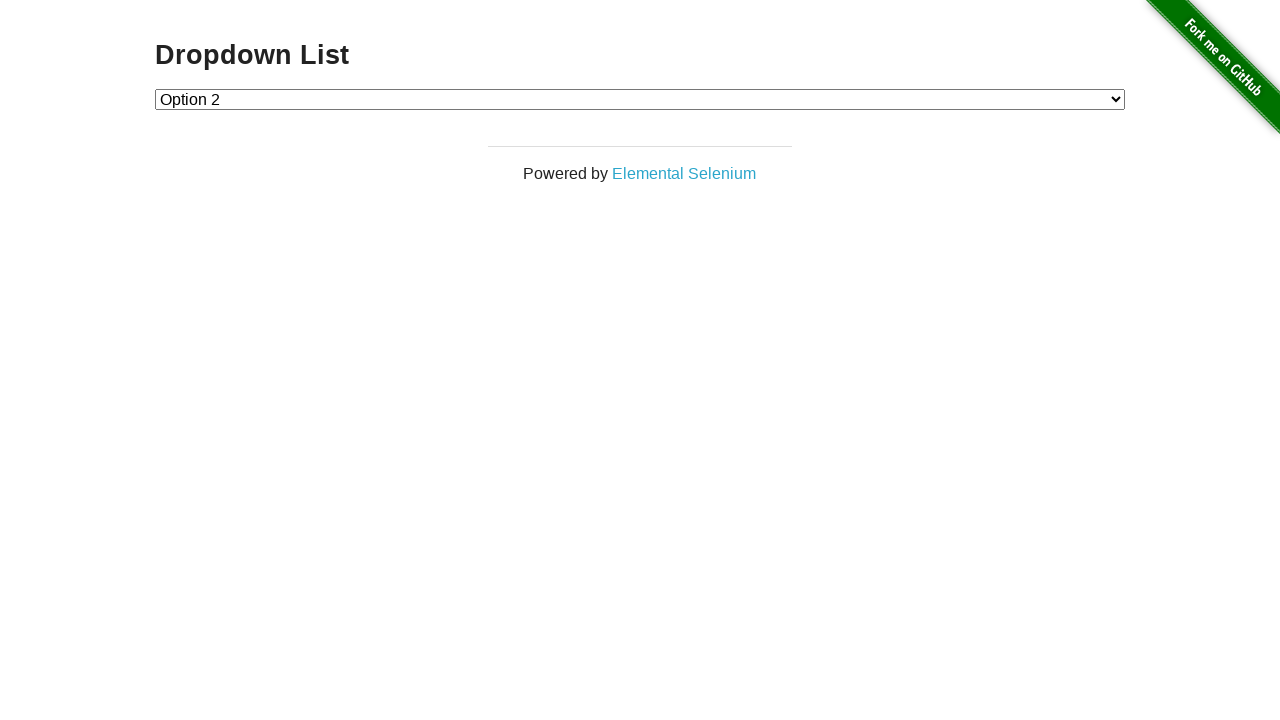

Selected 'Option 1' from dropdown by visible text again on #dropdown
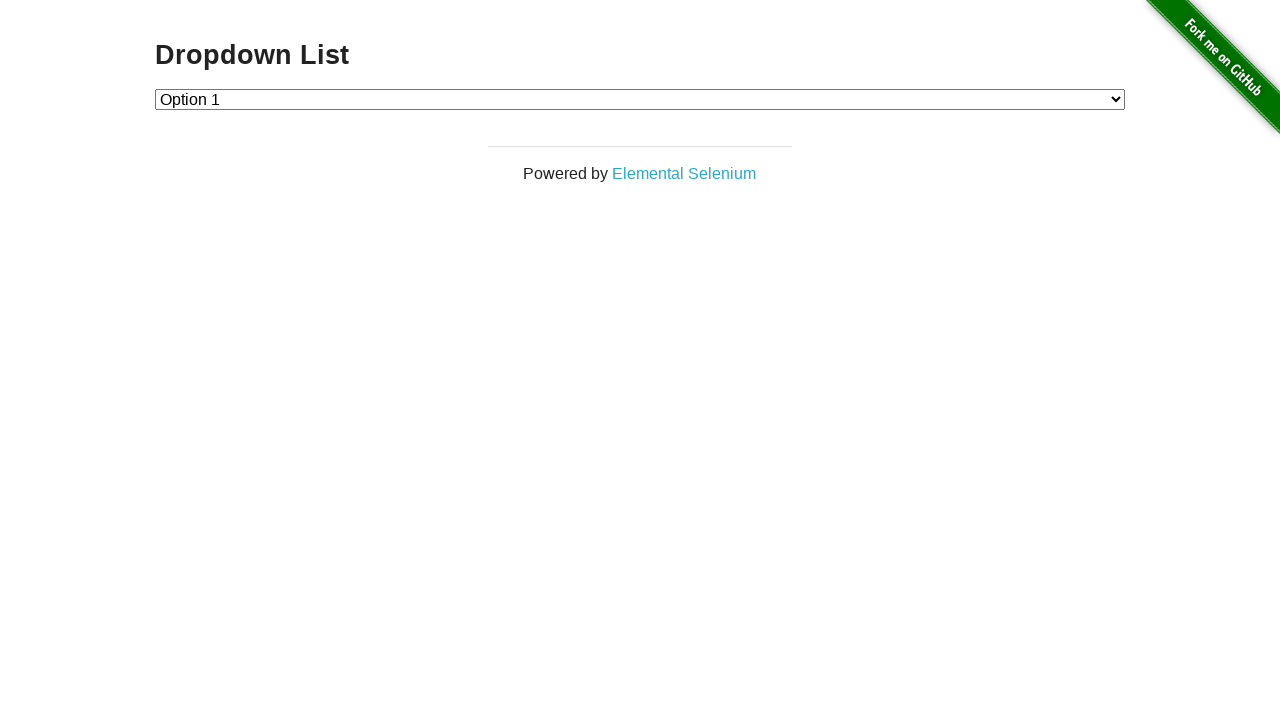

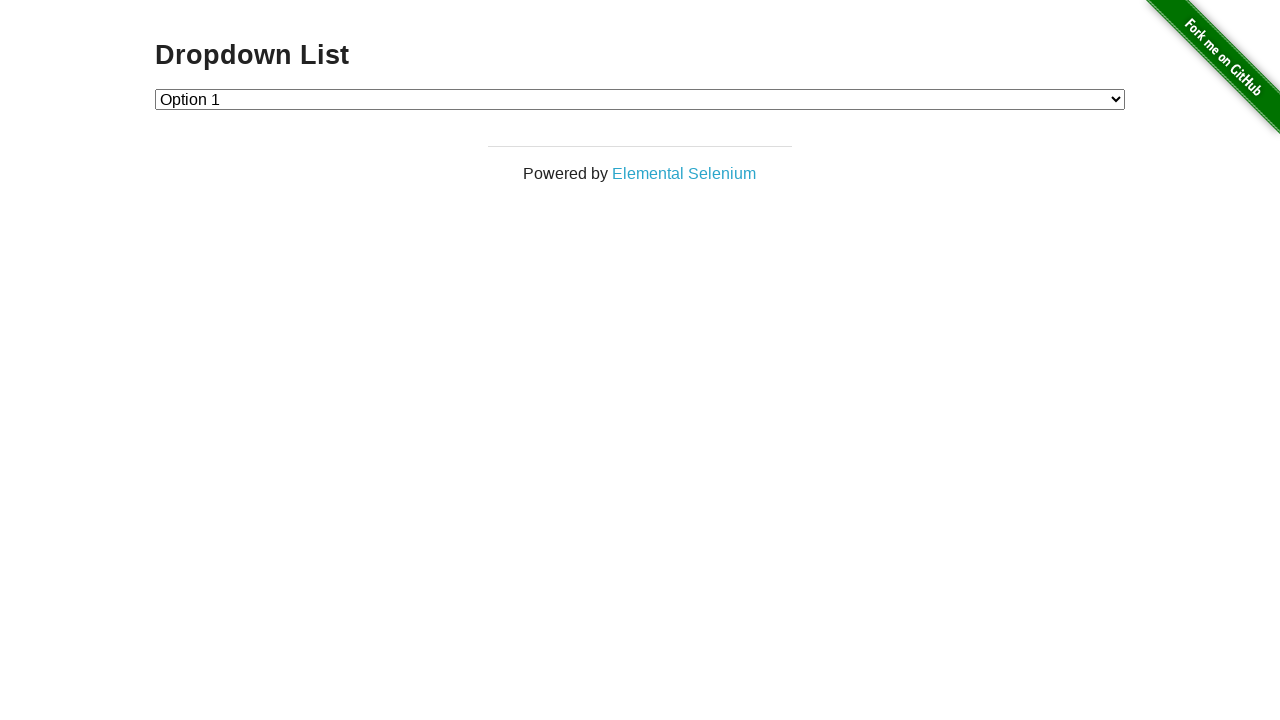